Tests alert handling by clicking a button that triggers an alert box and then accepting/dismissing the alert

Starting URL: https://www.hyrtutorials.com/p/alertsdemo.html

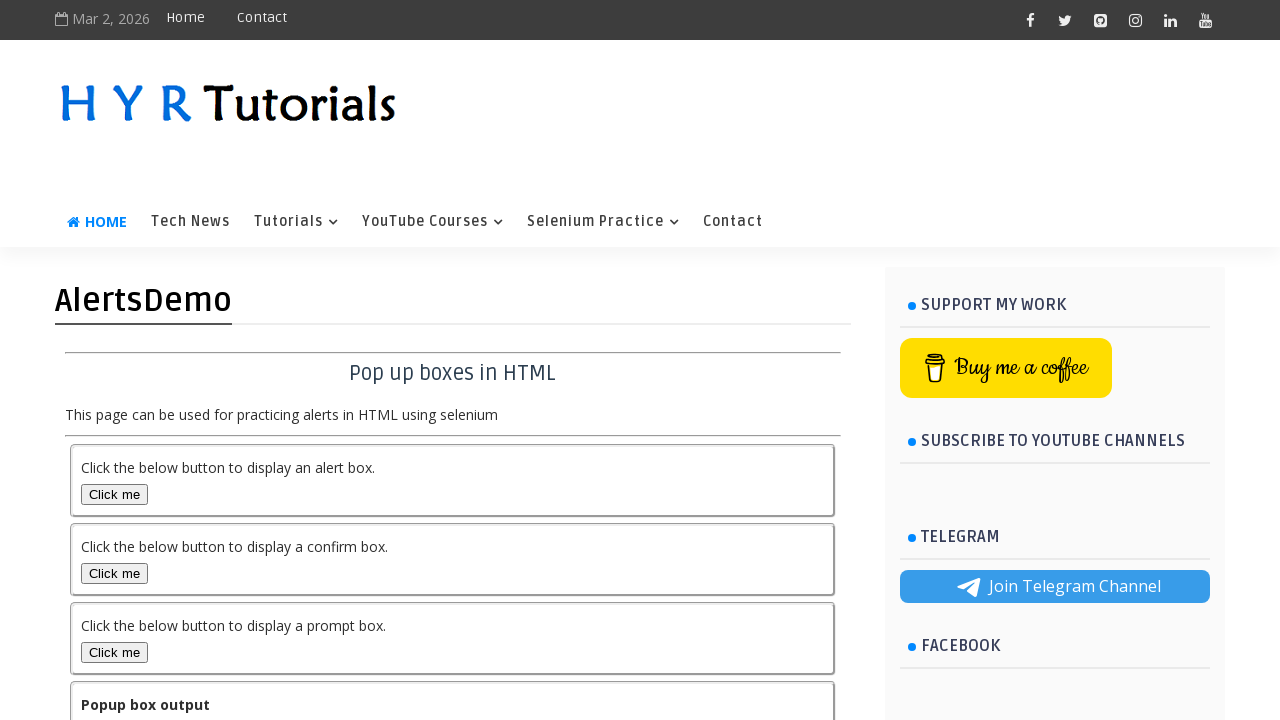

Clicked the alert box button to trigger alert at (114, 494) on button#alertBox
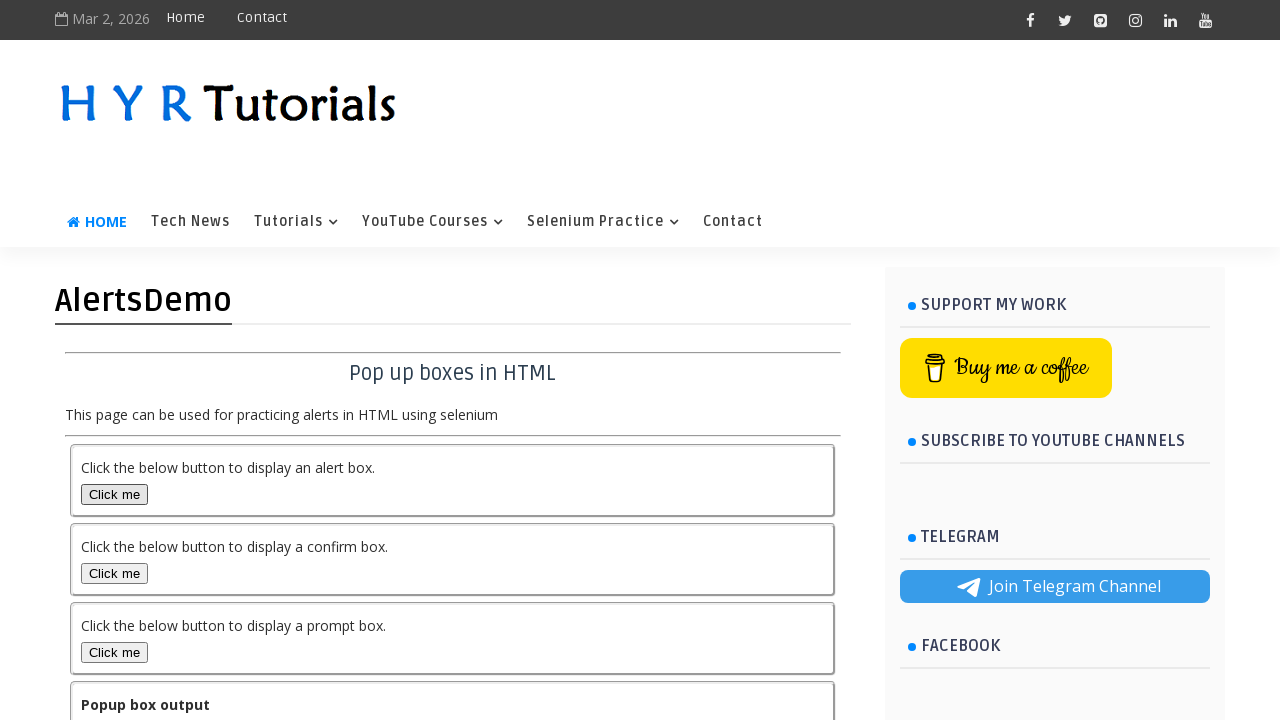

Set up dialog handler to accept alerts
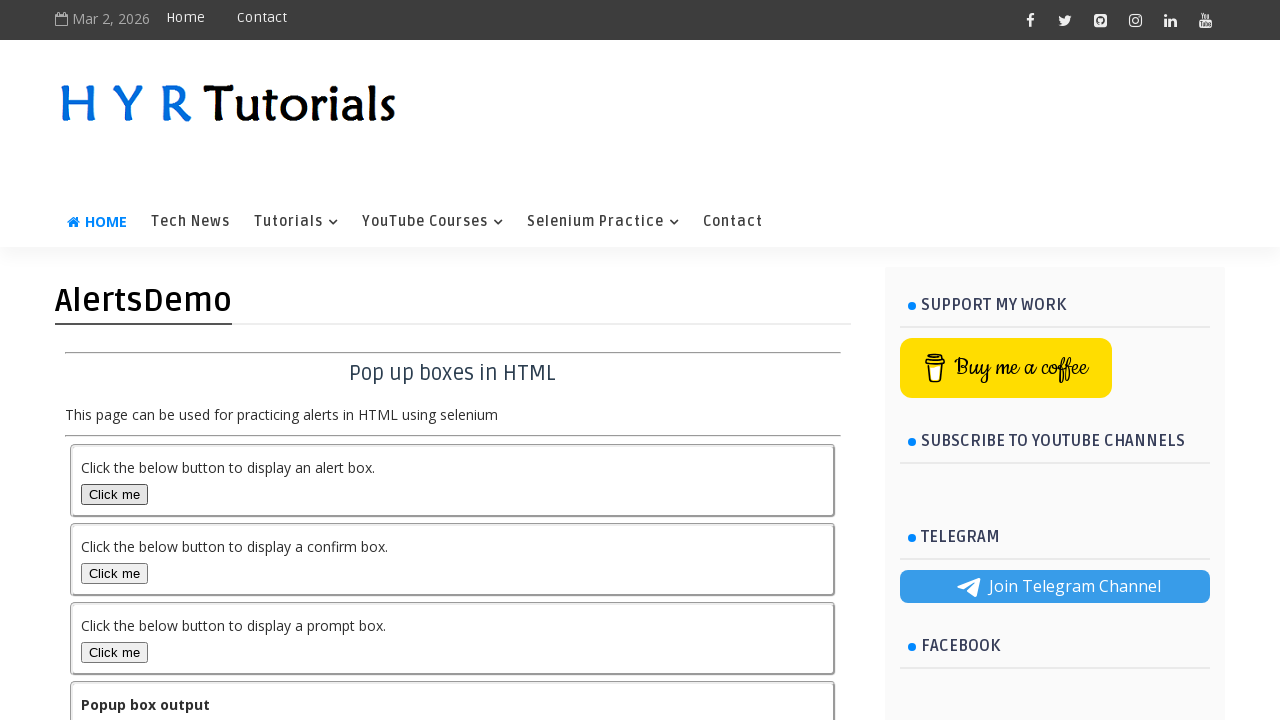

Clicked the alert box button again to trigger another alert at (114, 494) on button#alertBox
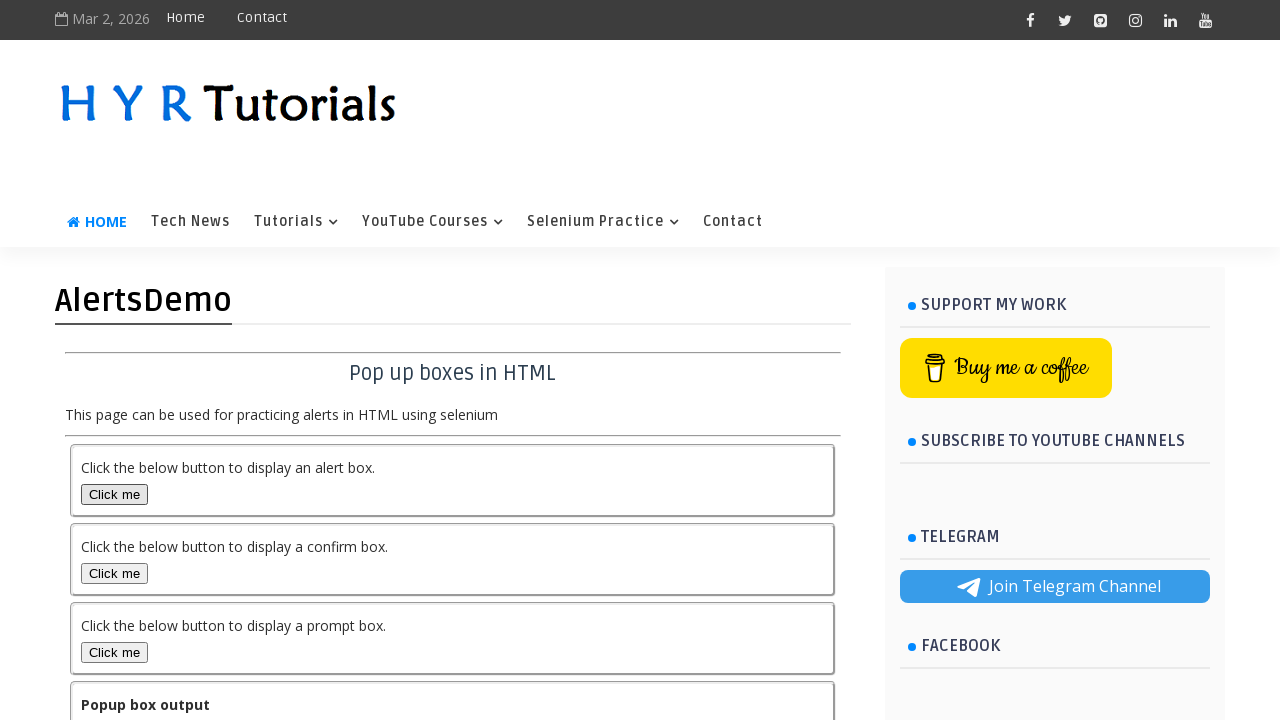

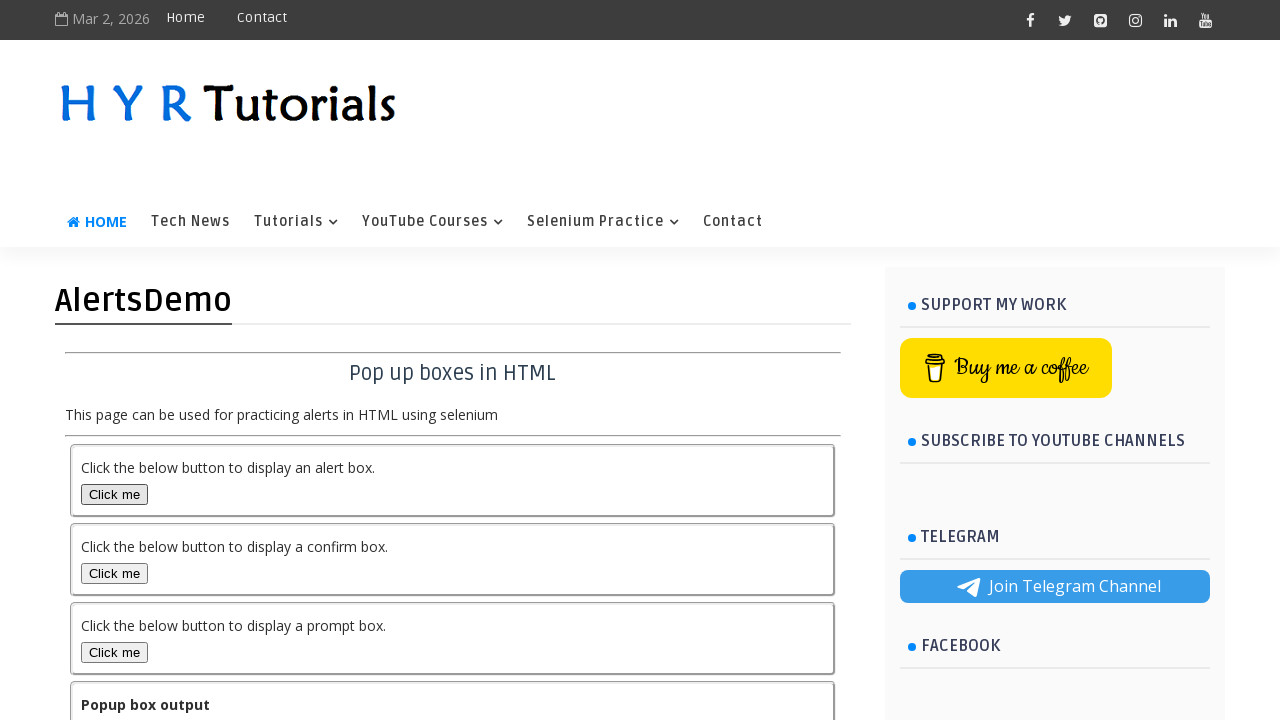